Navigates to Mozilla VPN Linux update redirect URL and verifies it redirects to the Mozilla support page for Linux VPN installation.

Starting URL: https://vpn.mozilla.org/r/vpn/update/linux

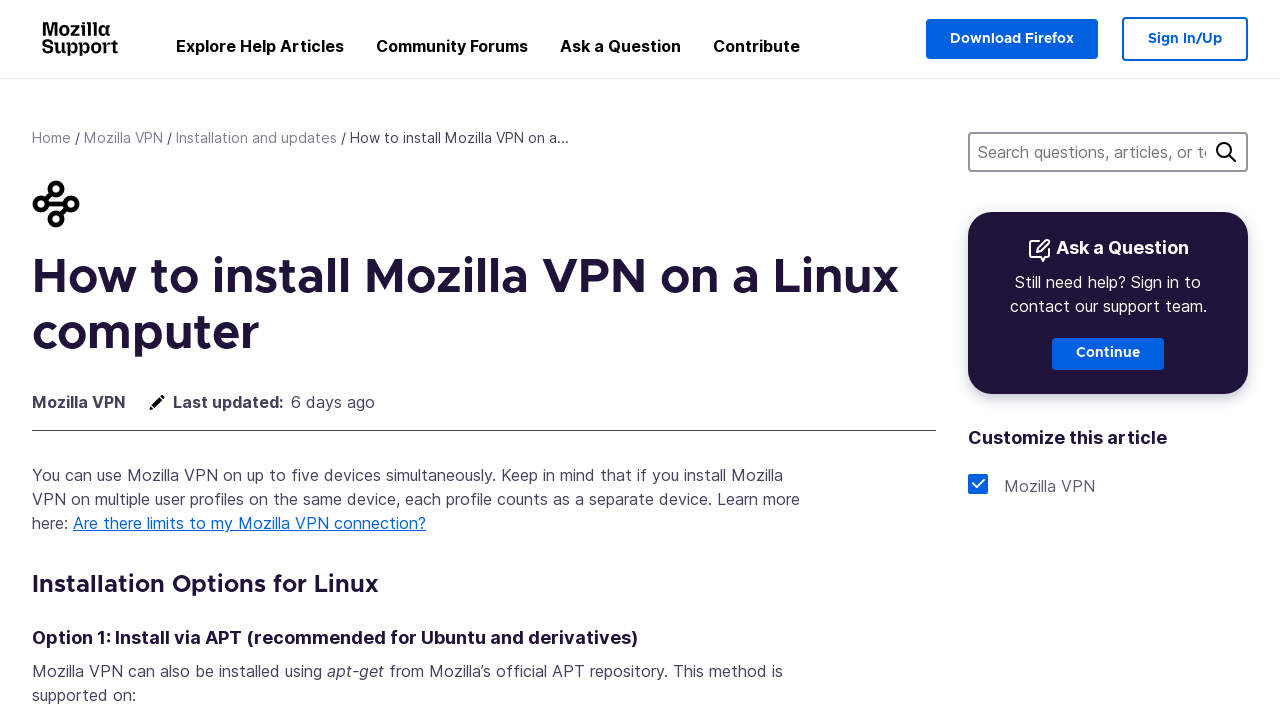

Navigated to Mozilla VPN Linux update redirect URL
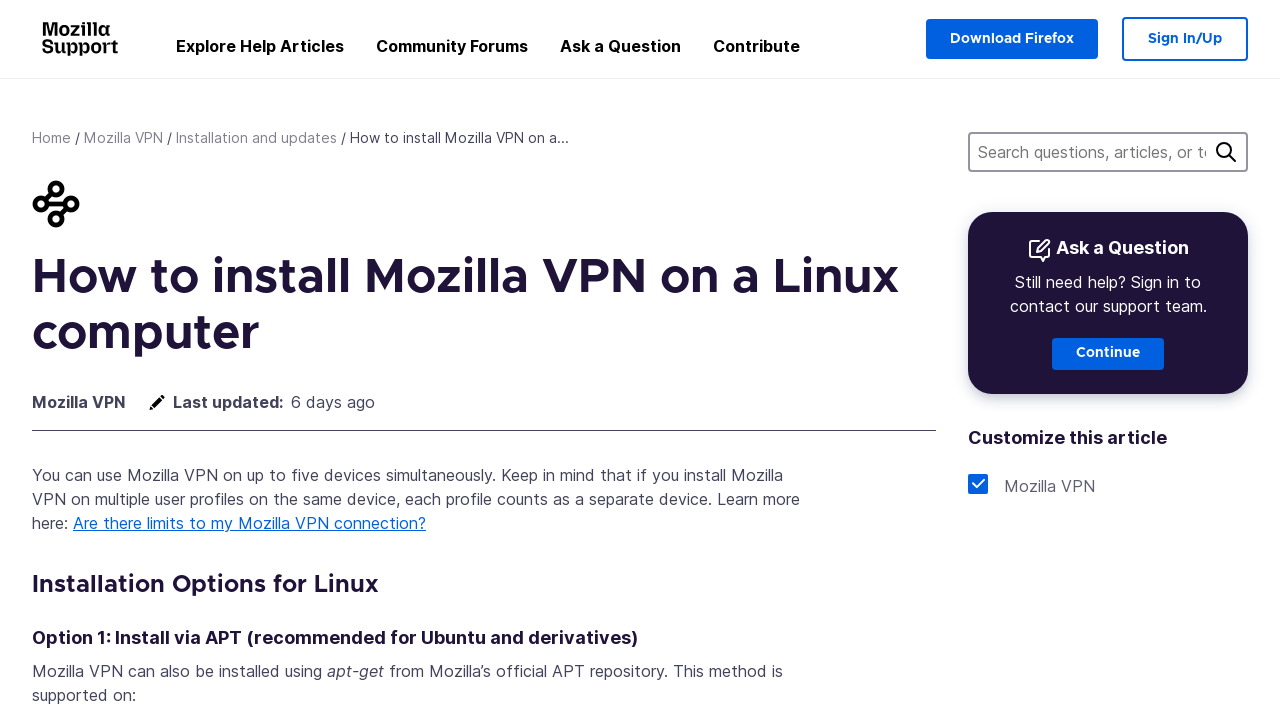

Page fully loaded after redirect
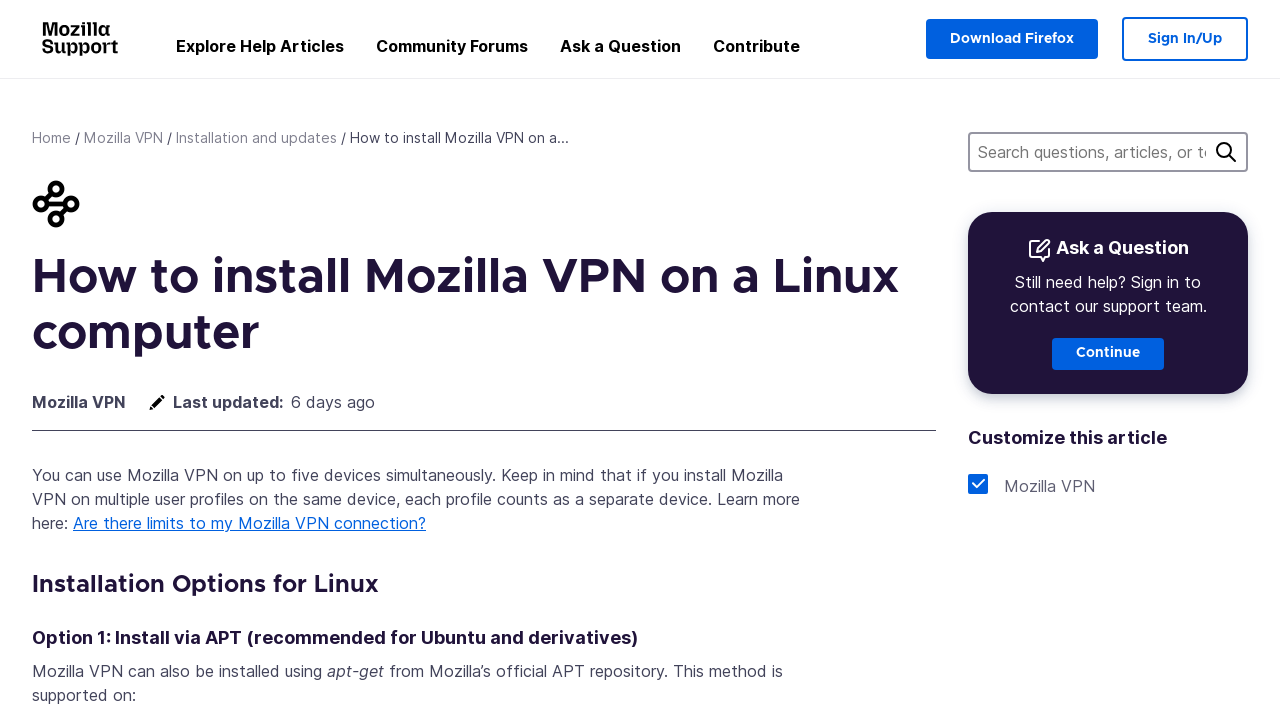

Verified redirect to Mozilla support page for Linux VPN installation
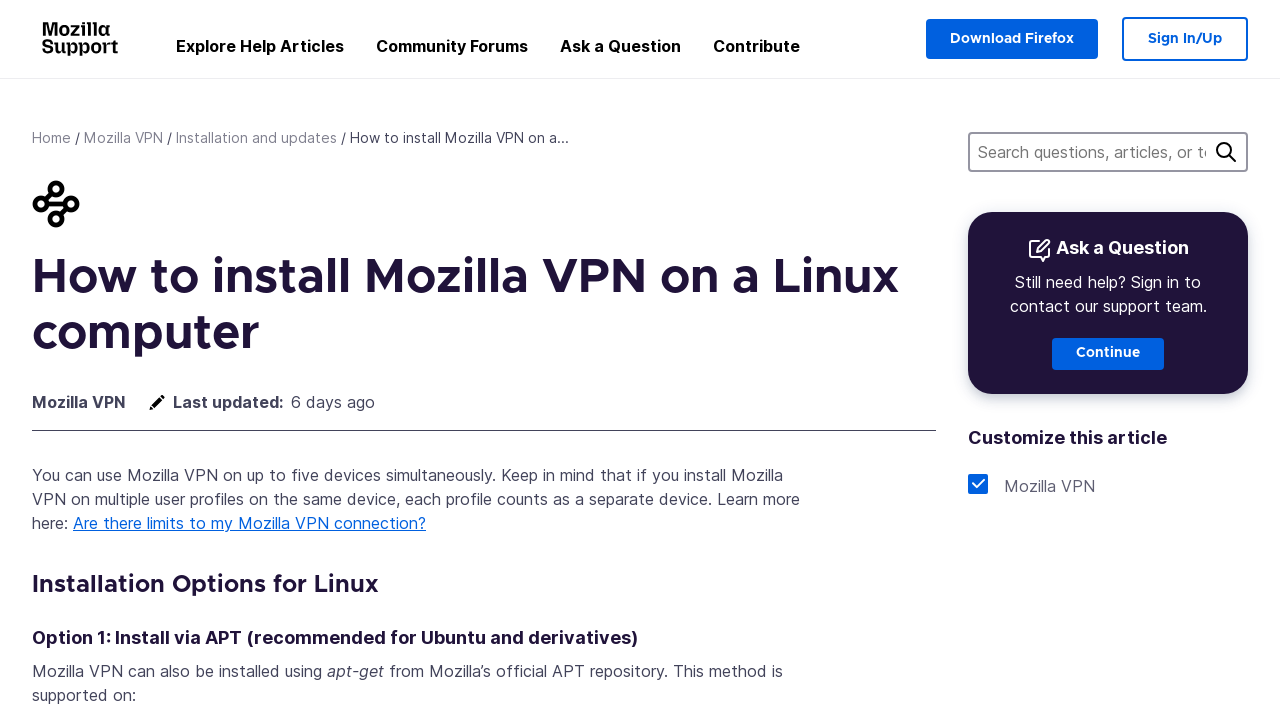

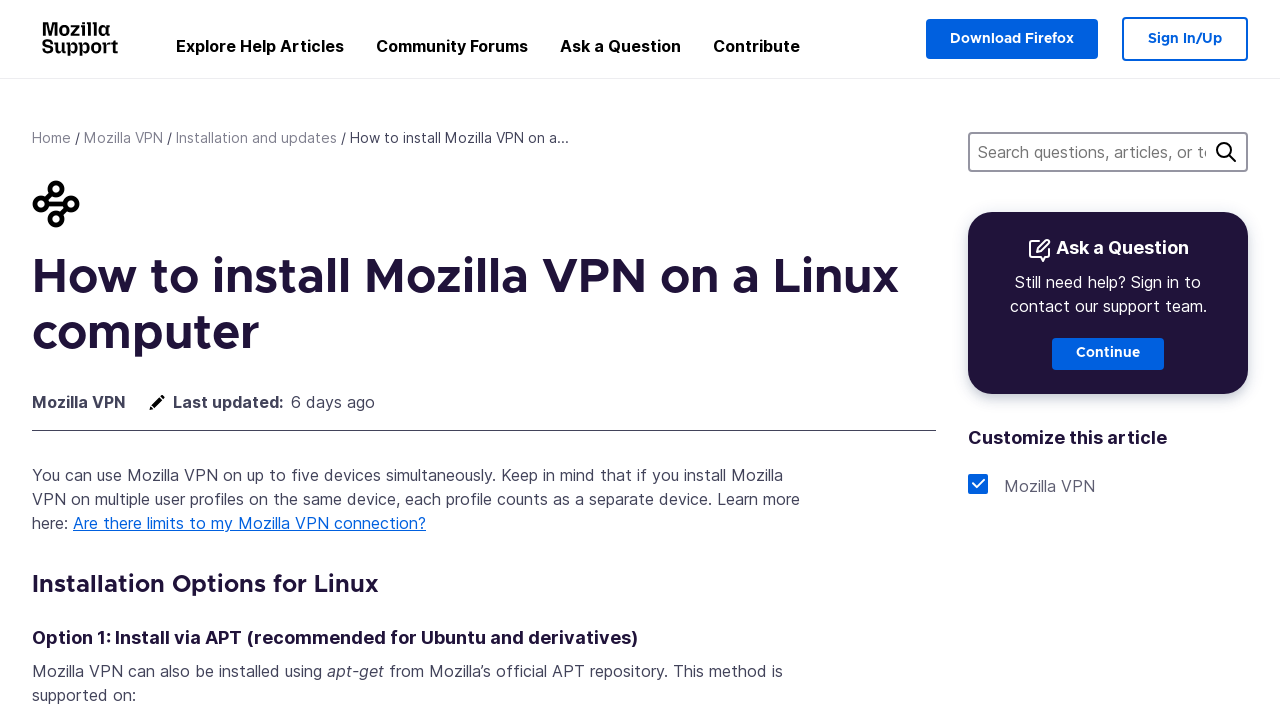